Tests handling of a prompt alert by accepting it with custom input text and verifying the entered text is displayed

Starting URL: https://www.lambdatest.com/selenium-playground/javascript-alert-box-demo

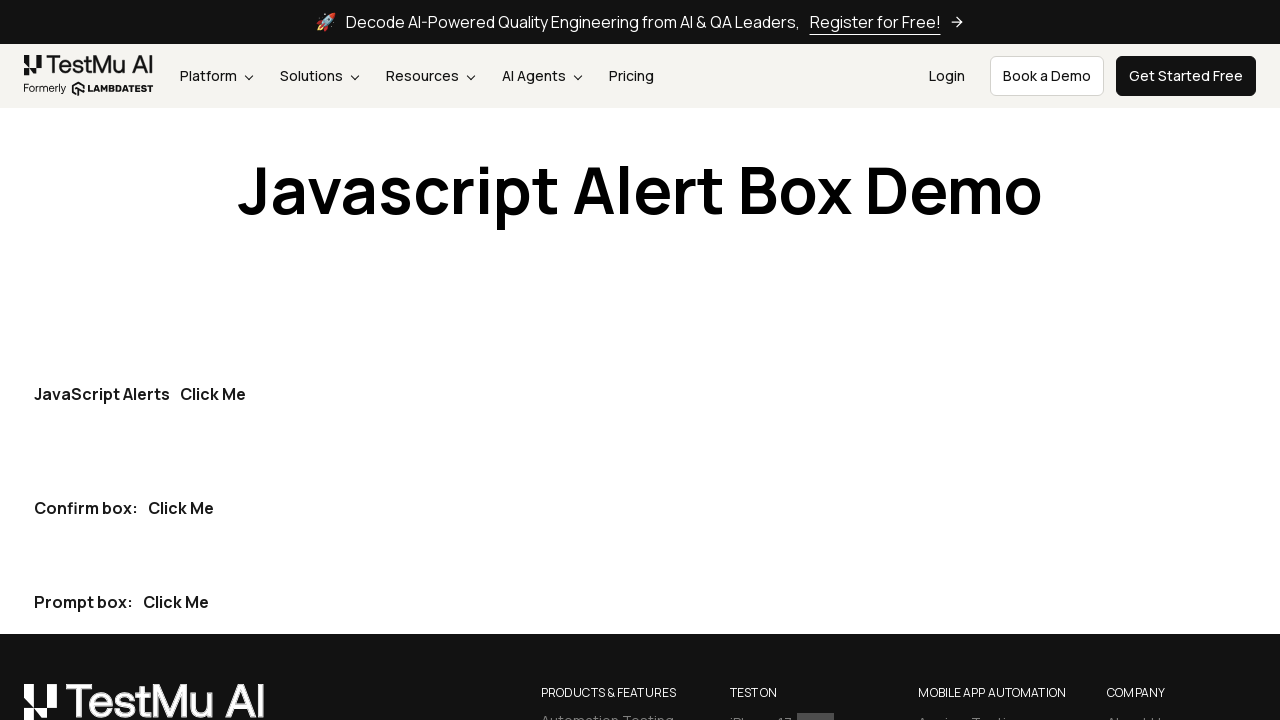

Set up dialog handler to accept prompt with custom text 'Enter name'
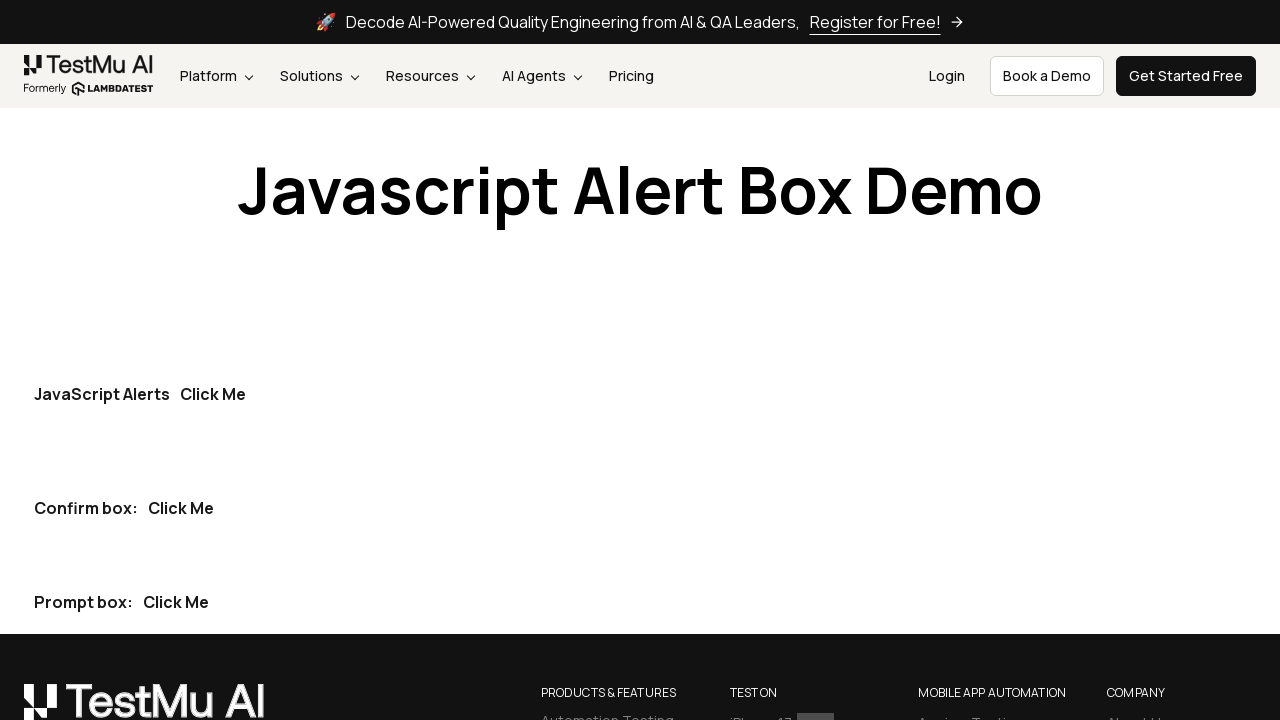

Clicked the third 'Click Me' button to trigger prompt alert at (176, 602) on button:has-text('Click Me') >> nth=2
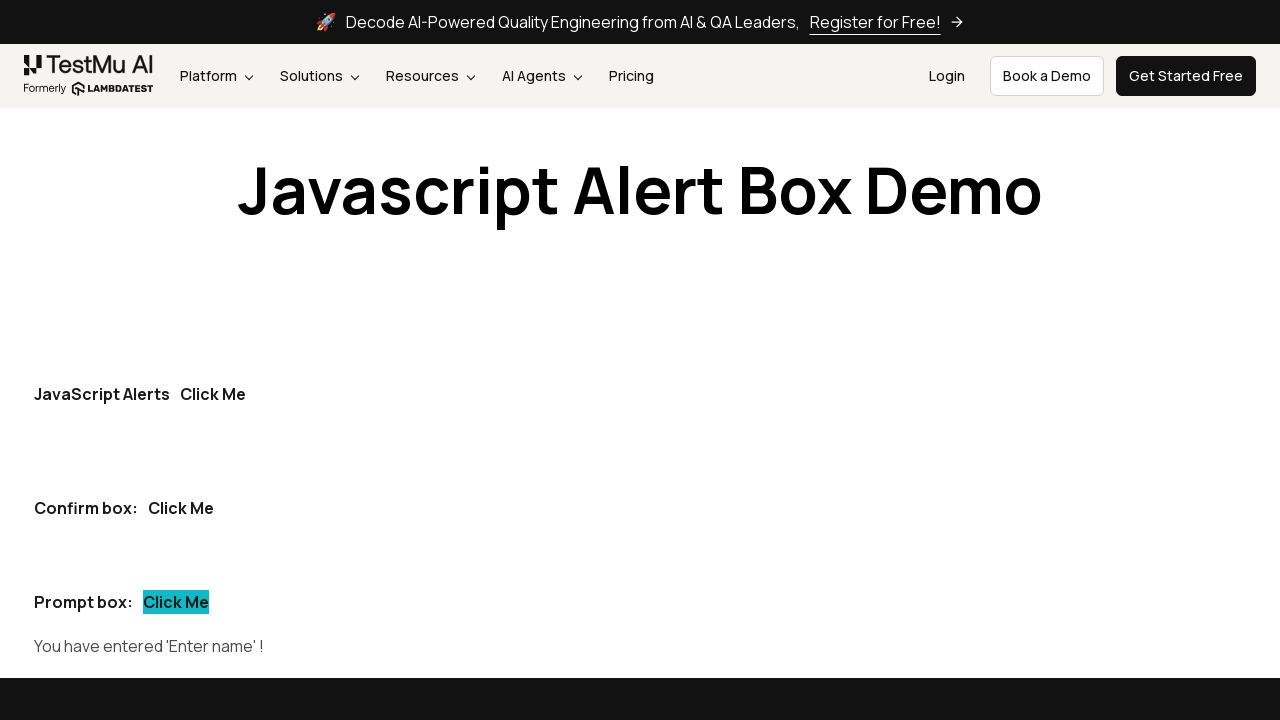

Verified that entered text 'Enter name' is displayed in prompt-demo element
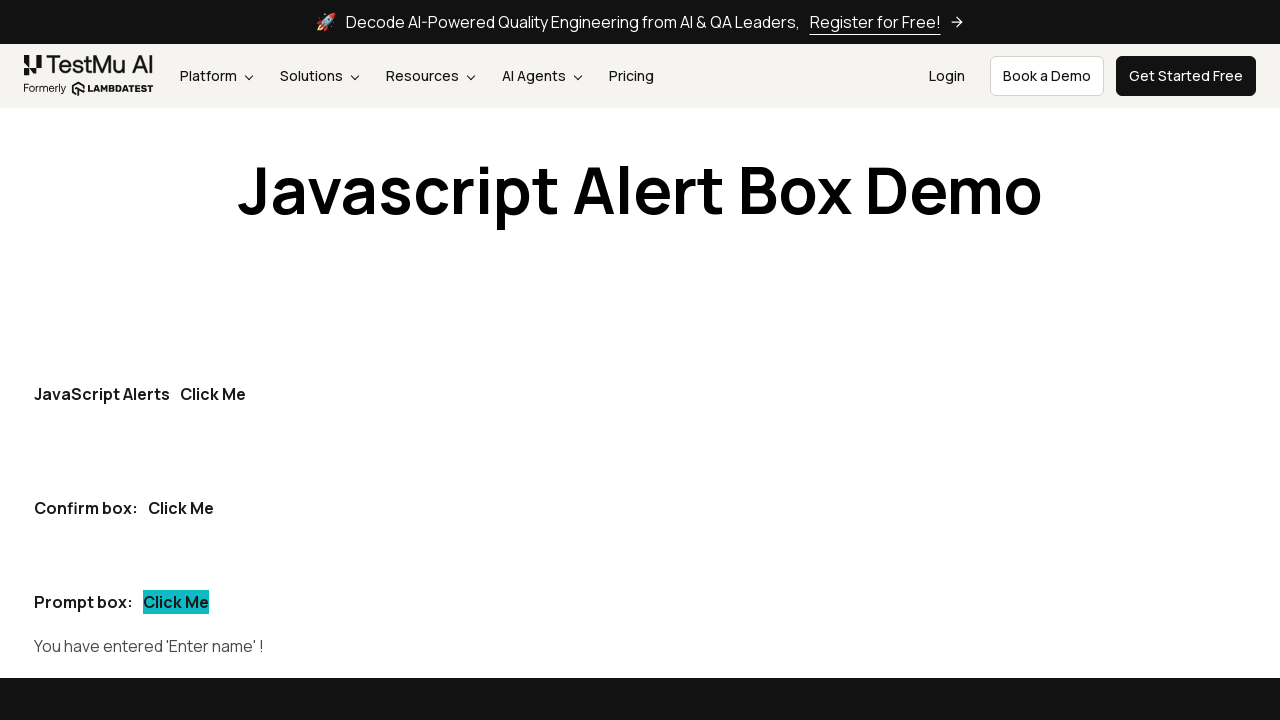

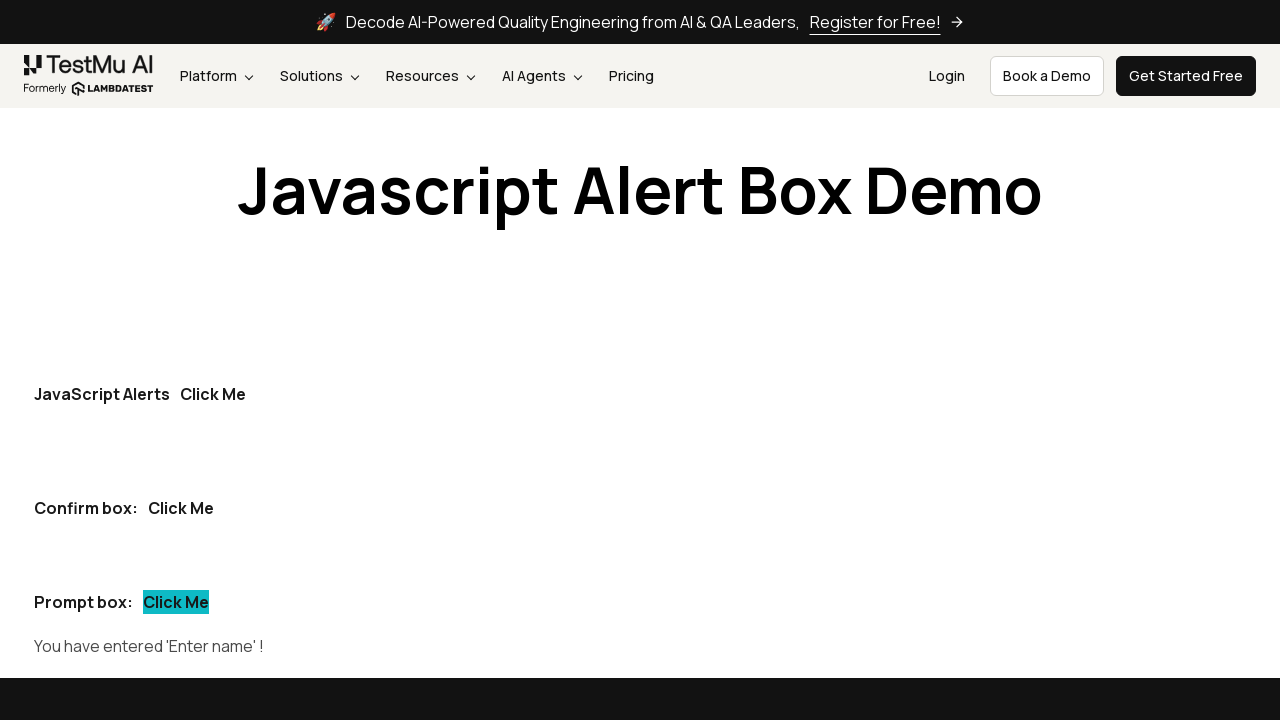